Navigates through a job search results page by clicking pagination buttons to browse through multiple pages of job listings

Starting URL: https://goodjob-nthu.conf.asia/job_search.aspx

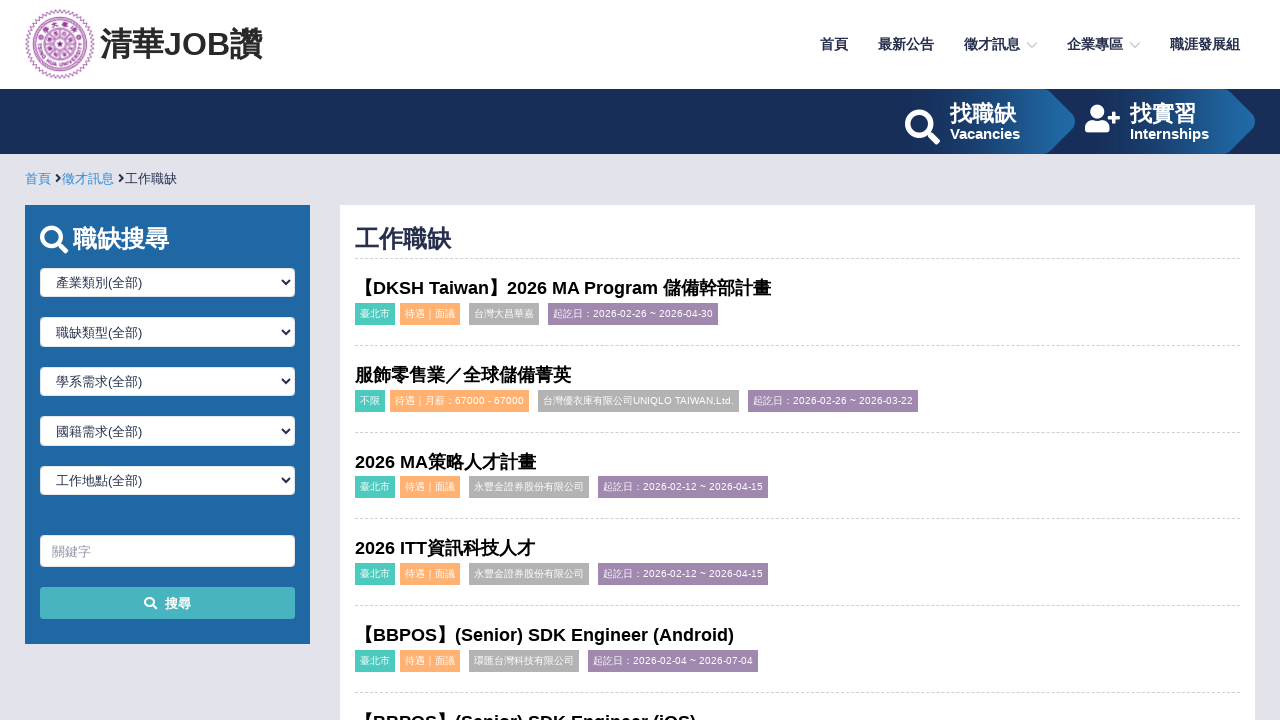

Waited for job listings container to load
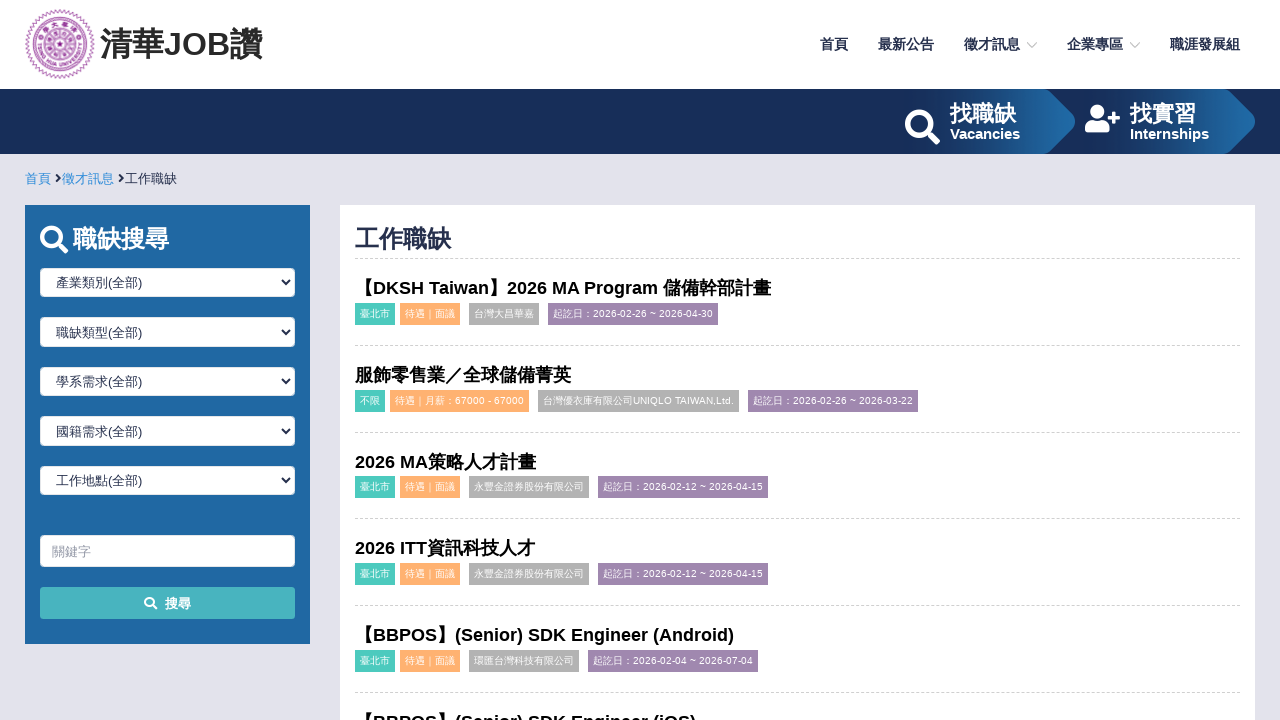

Retrieved all pagination buttons
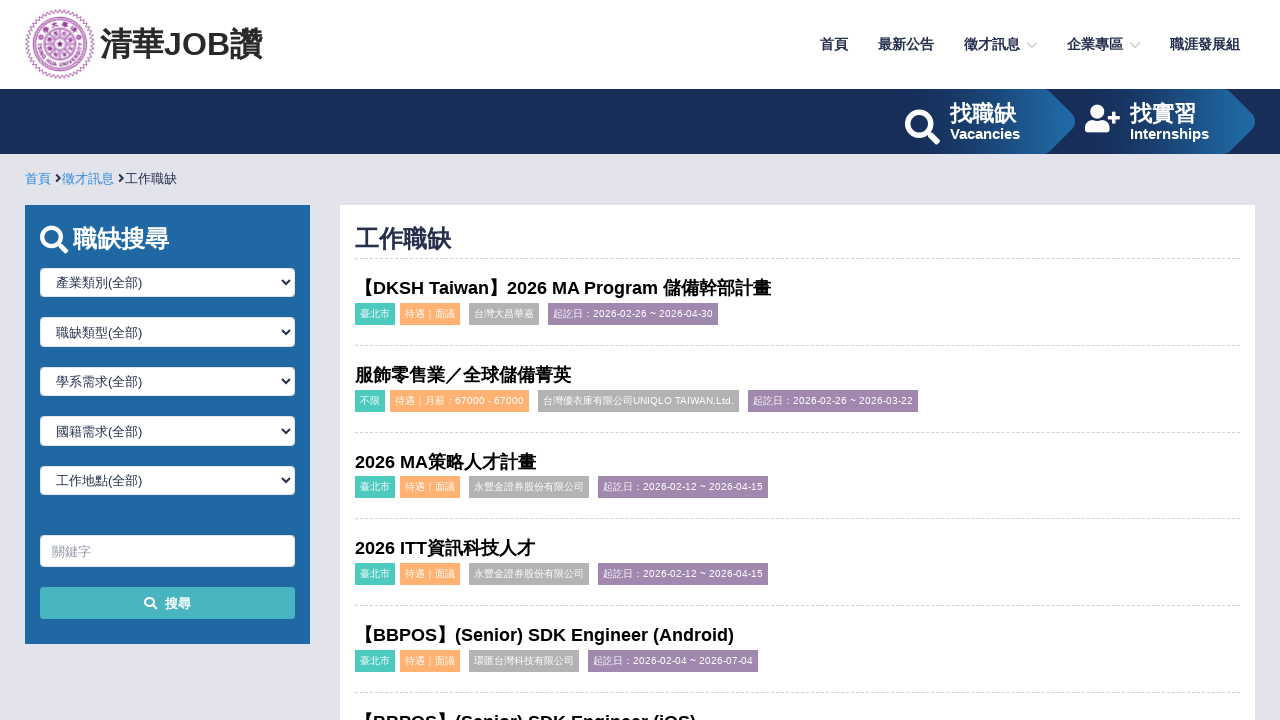

Calculated total page count: 5
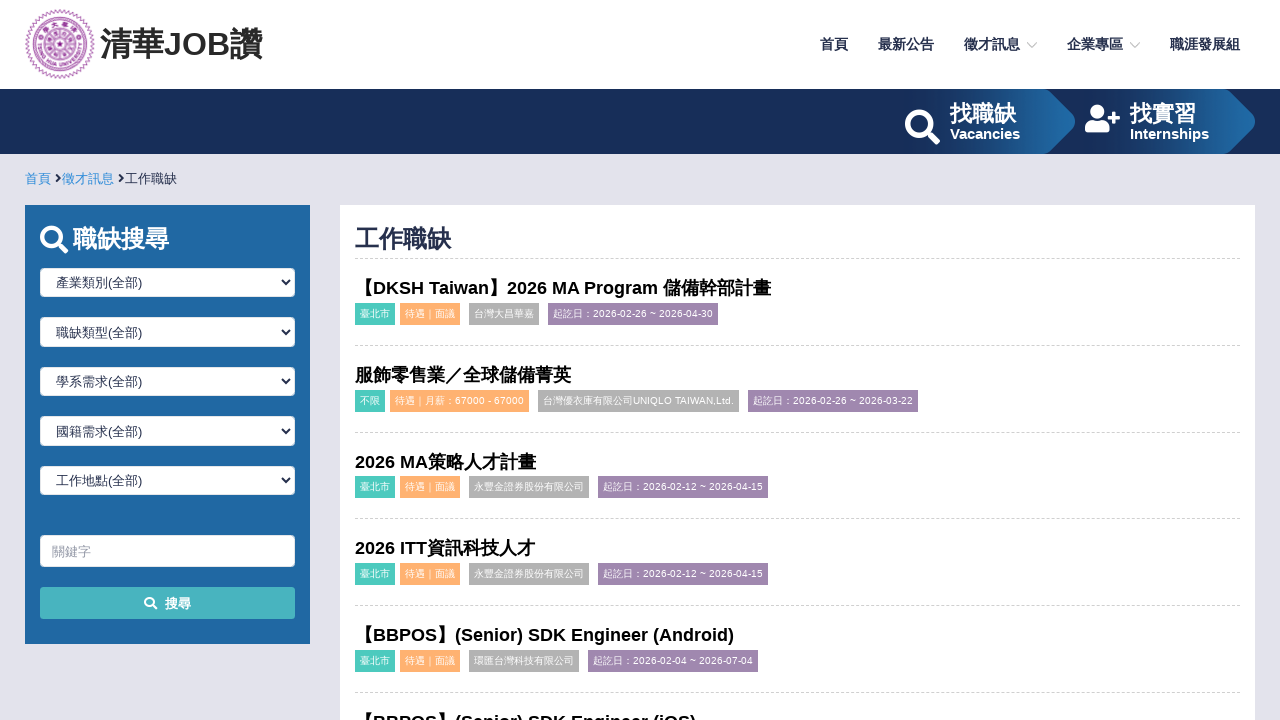

Determined pages to visit: 5
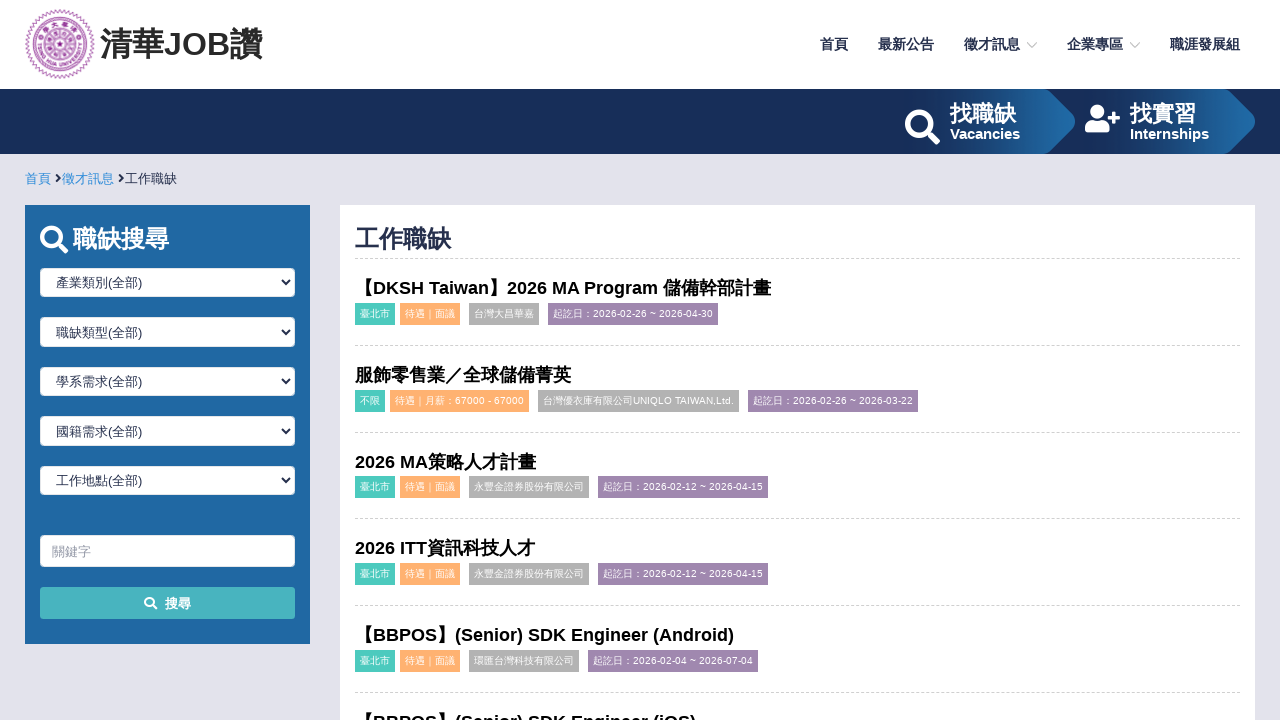

Waited for job listings container on page 1
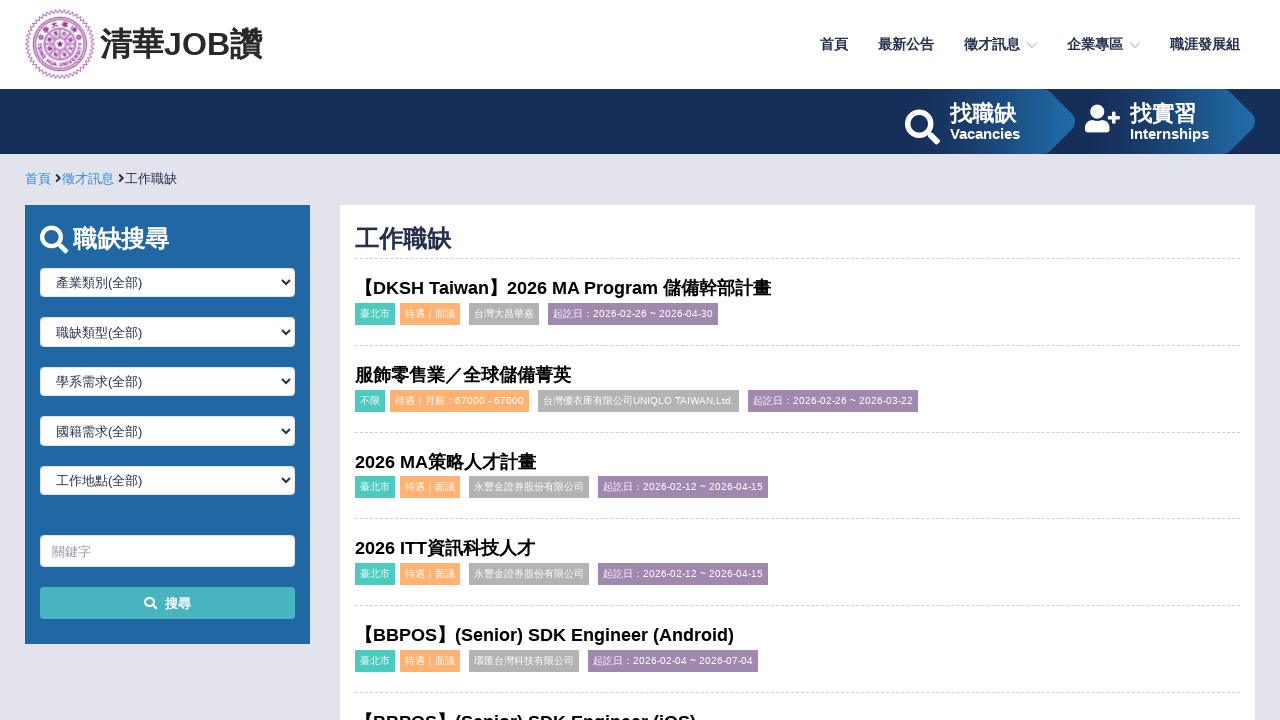

Clicked pagination button for page 1 at (398, 495) on #ContentPlaceHolder1_UC_Pager1_RP_PG1_Button1_0
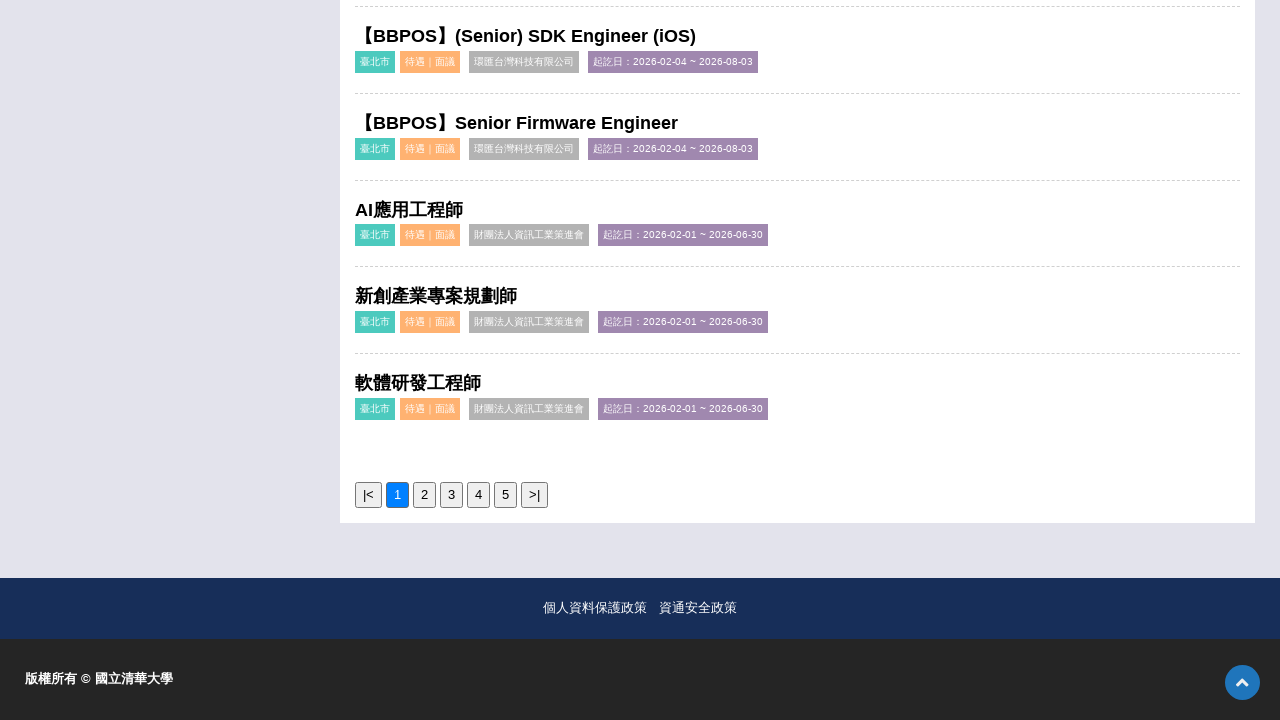

Job articles loaded on page 1
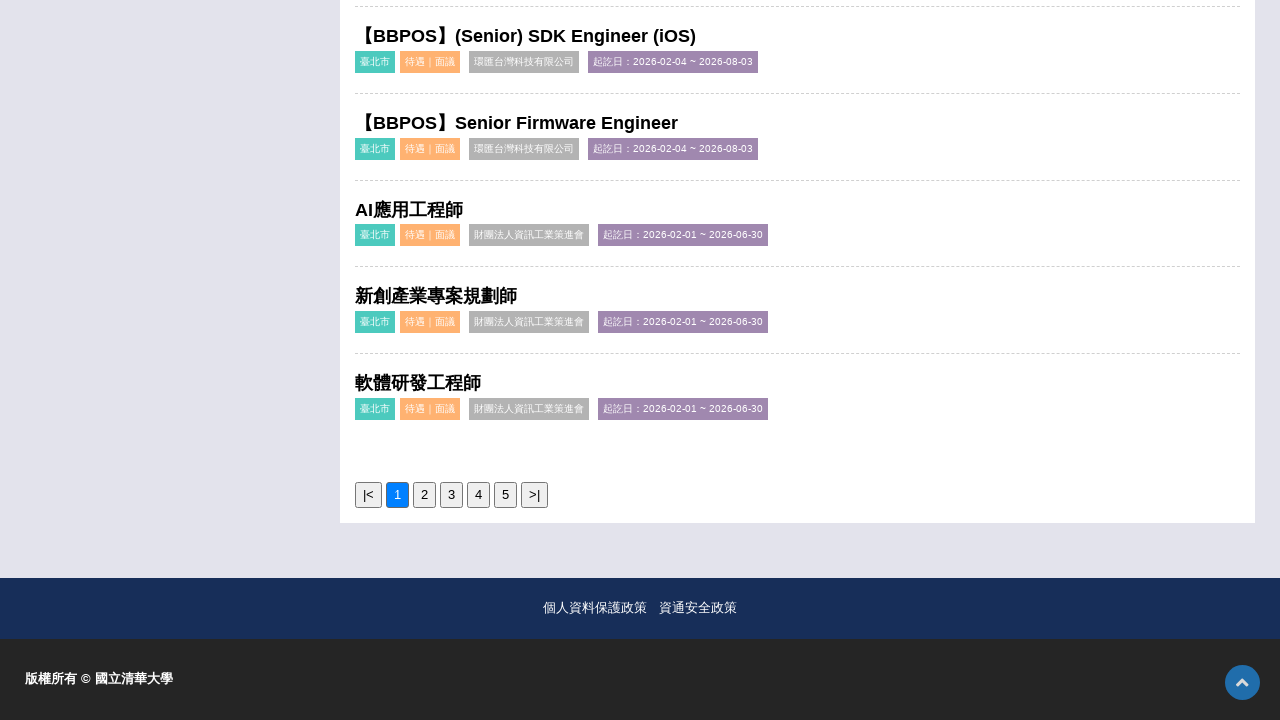

Waited for job listings container on page 2
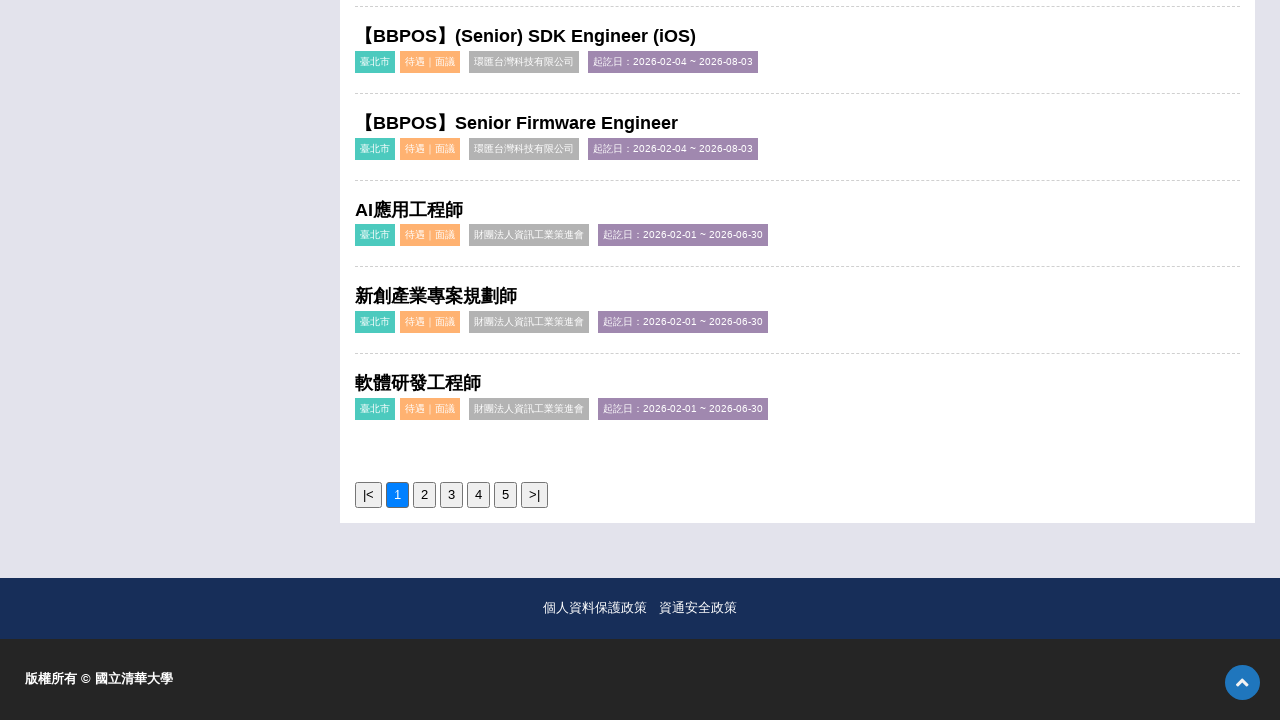

Clicked pagination button for page 2 at (424, 495) on #ContentPlaceHolder1_UC_Pager1_RP_PG1_Button1_1
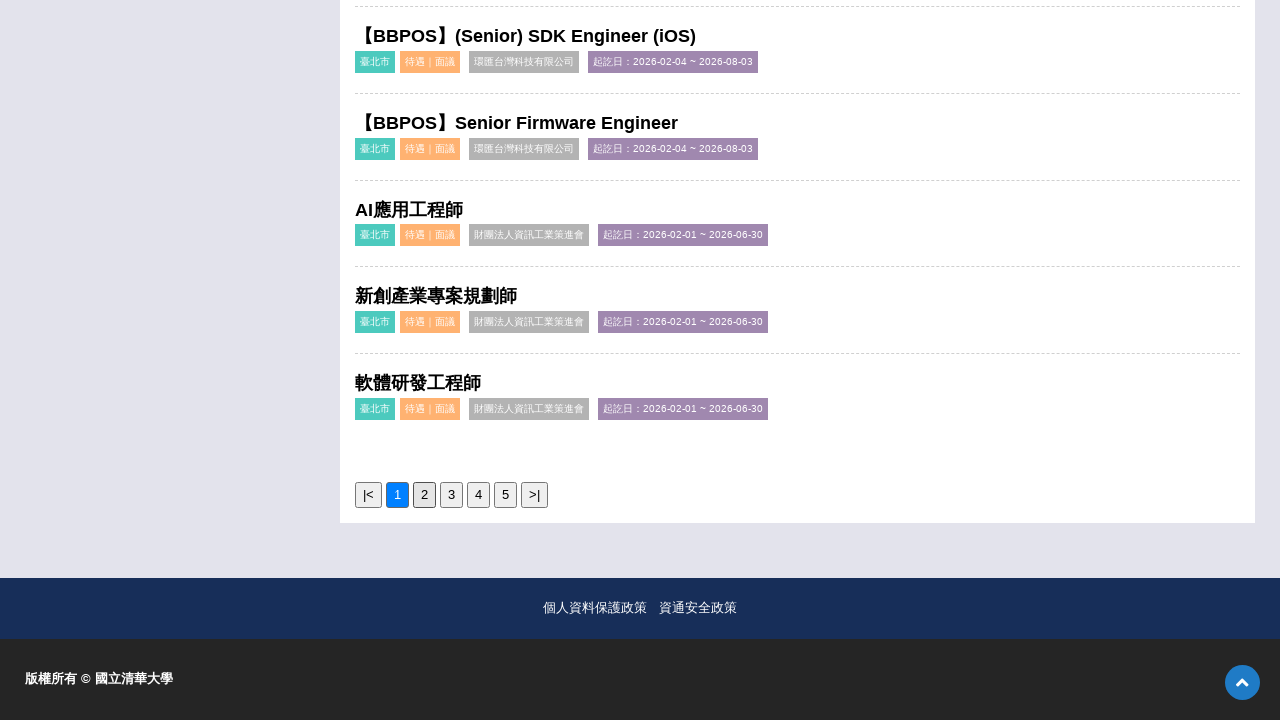

Job articles loaded on page 2
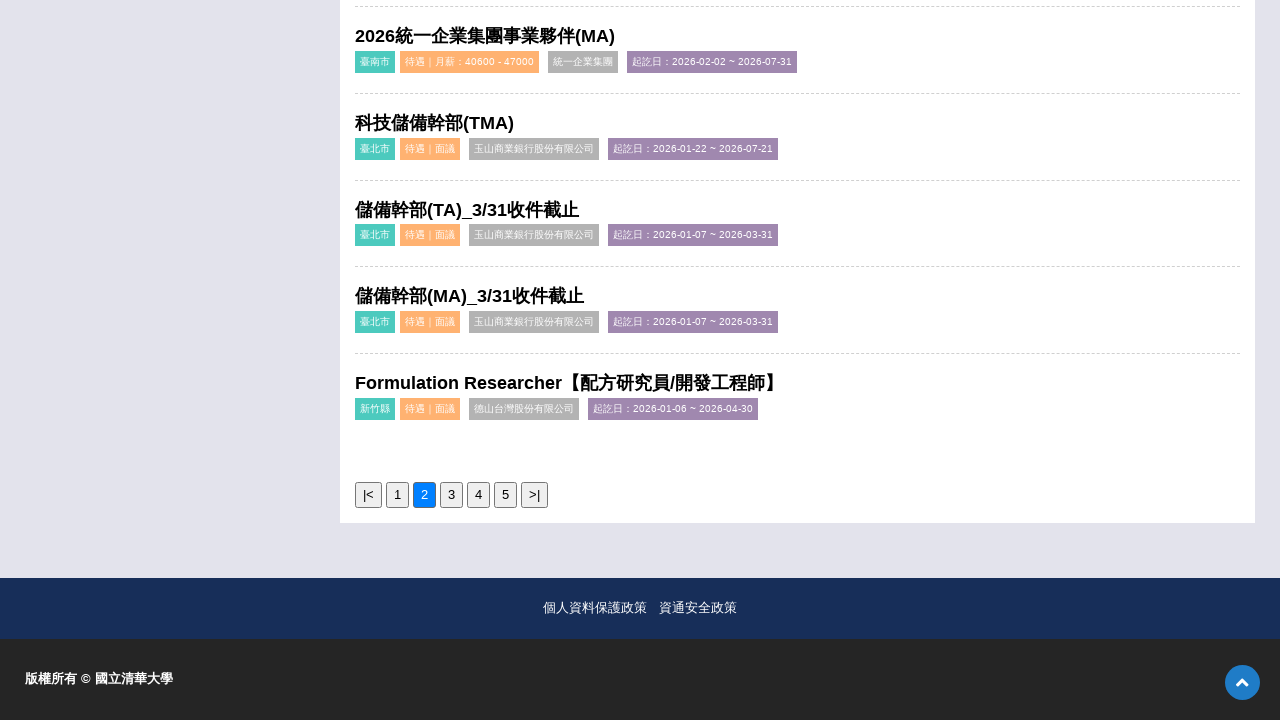

Waited for job listings container on page 3
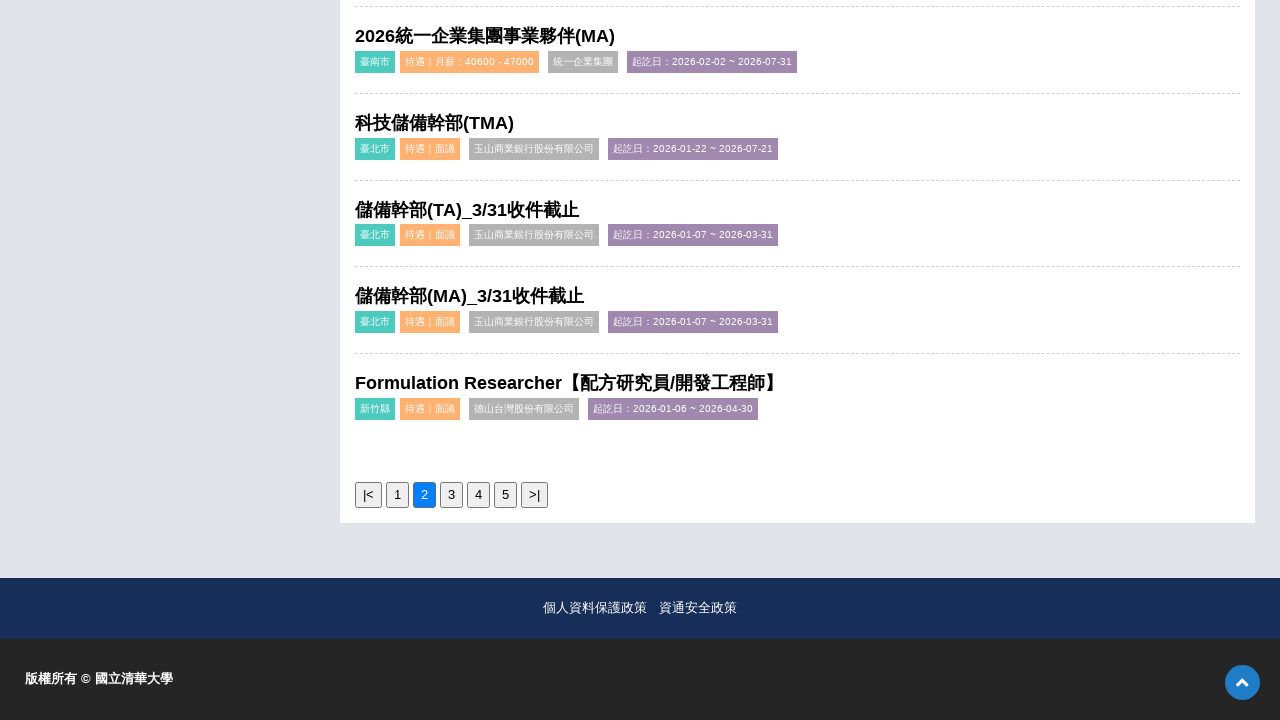

Clicked pagination button for page 3 at (452, 495) on #ContentPlaceHolder1_UC_Pager1_RP_PG1_Button1_2
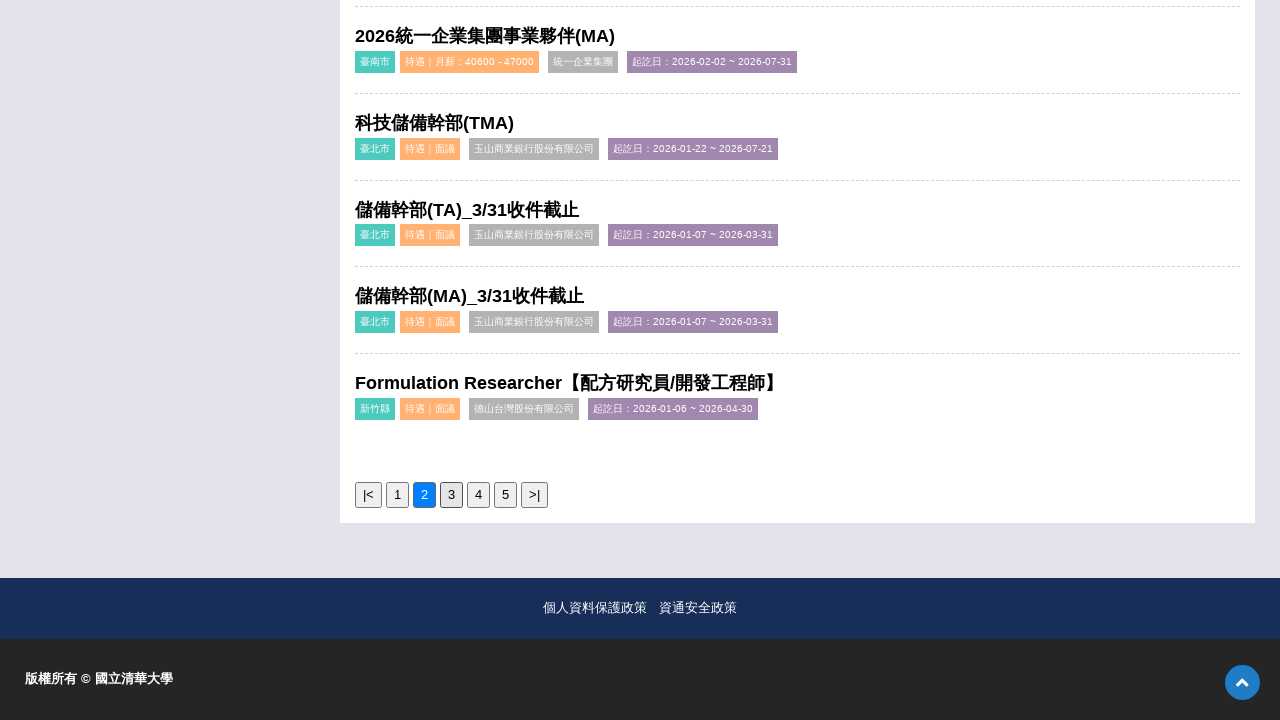

Job articles loaded on page 3
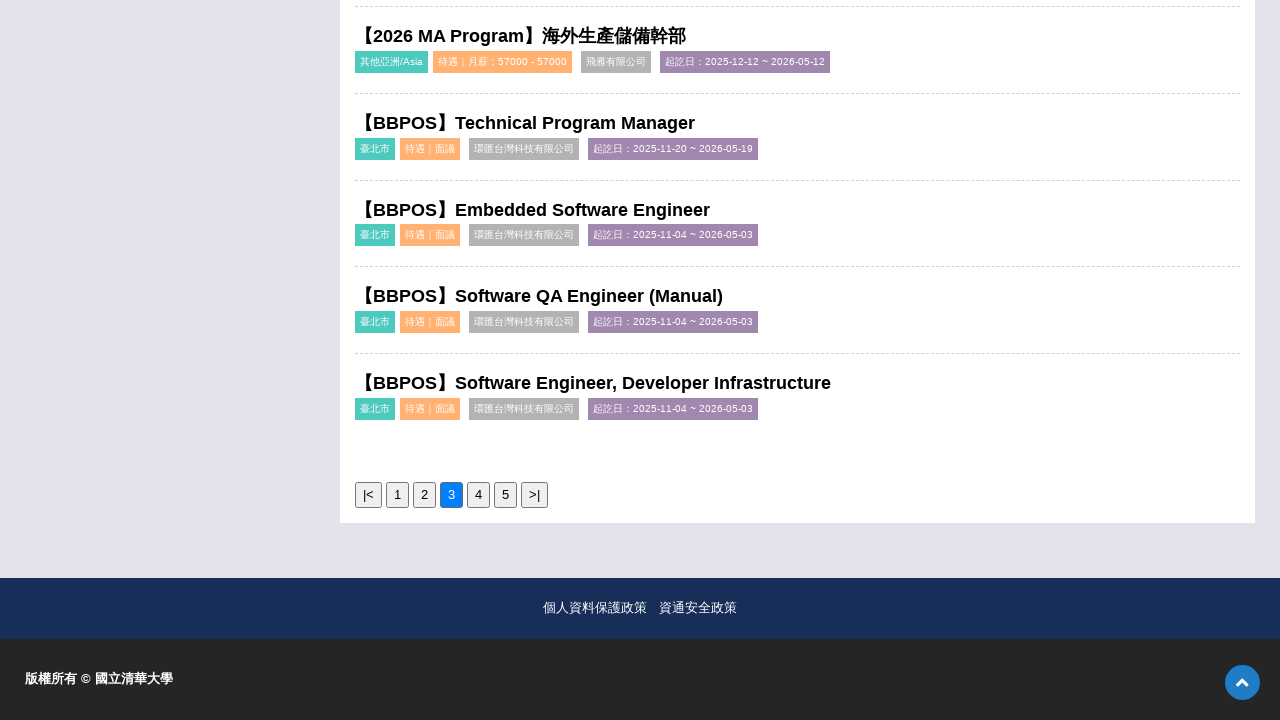

Waited for job listings container on page 4
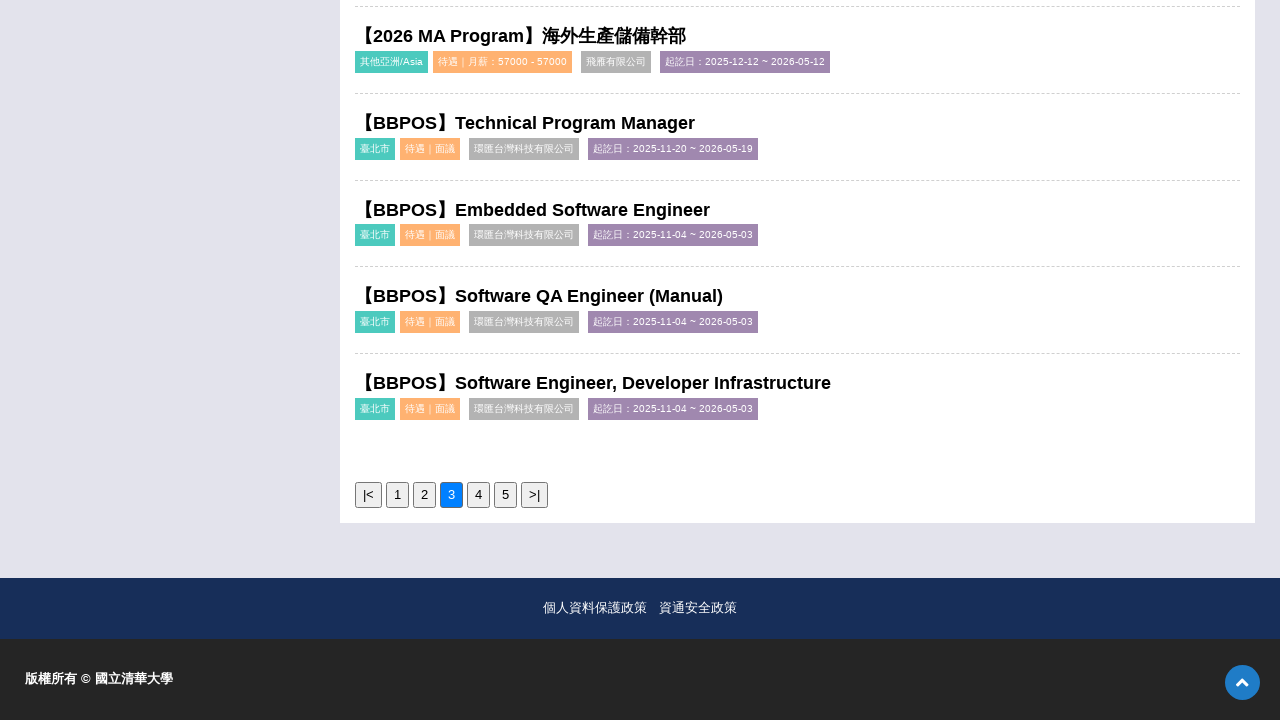

Clicked pagination button for page 4 at (478, 495) on #ContentPlaceHolder1_UC_Pager1_RP_PG1_Button1_3
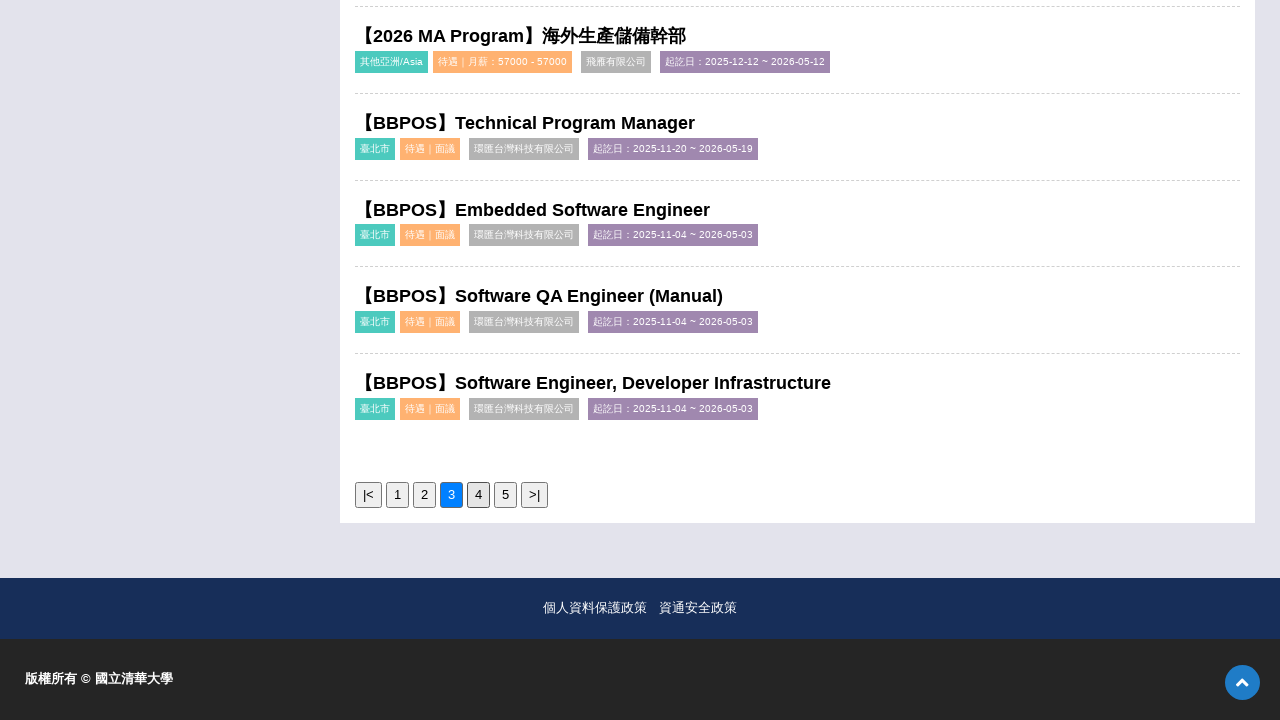

Job articles loaded on page 4
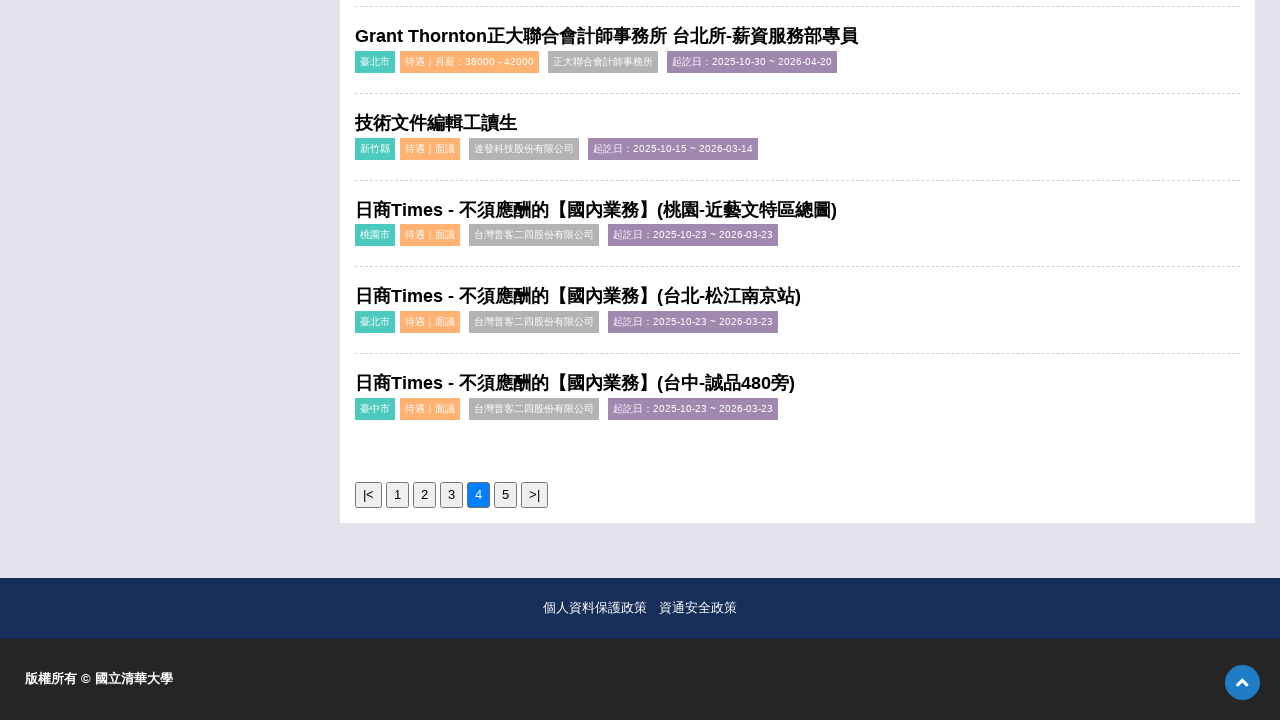

Waited for job listings container on page 5
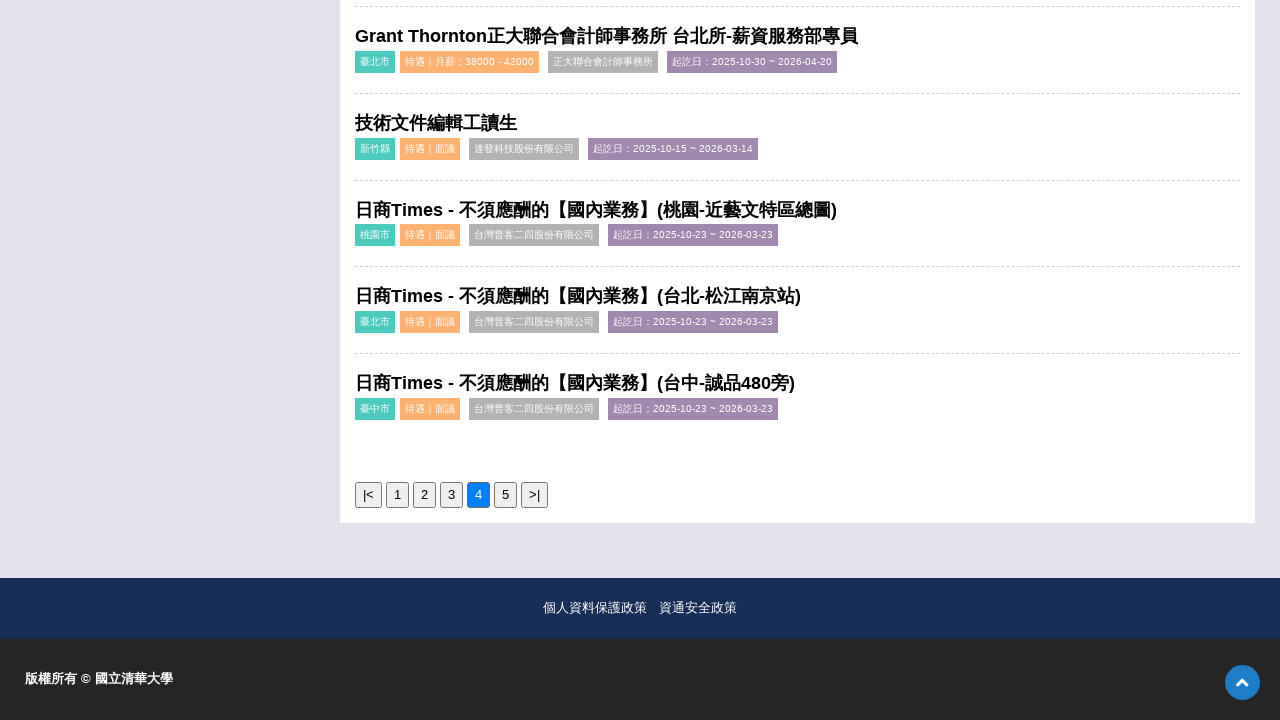

Clicked pagination button for page 5 at (506, 495) on #ContentPlaceHolder1_UC_Pager1_RP_PG1_Button1_4
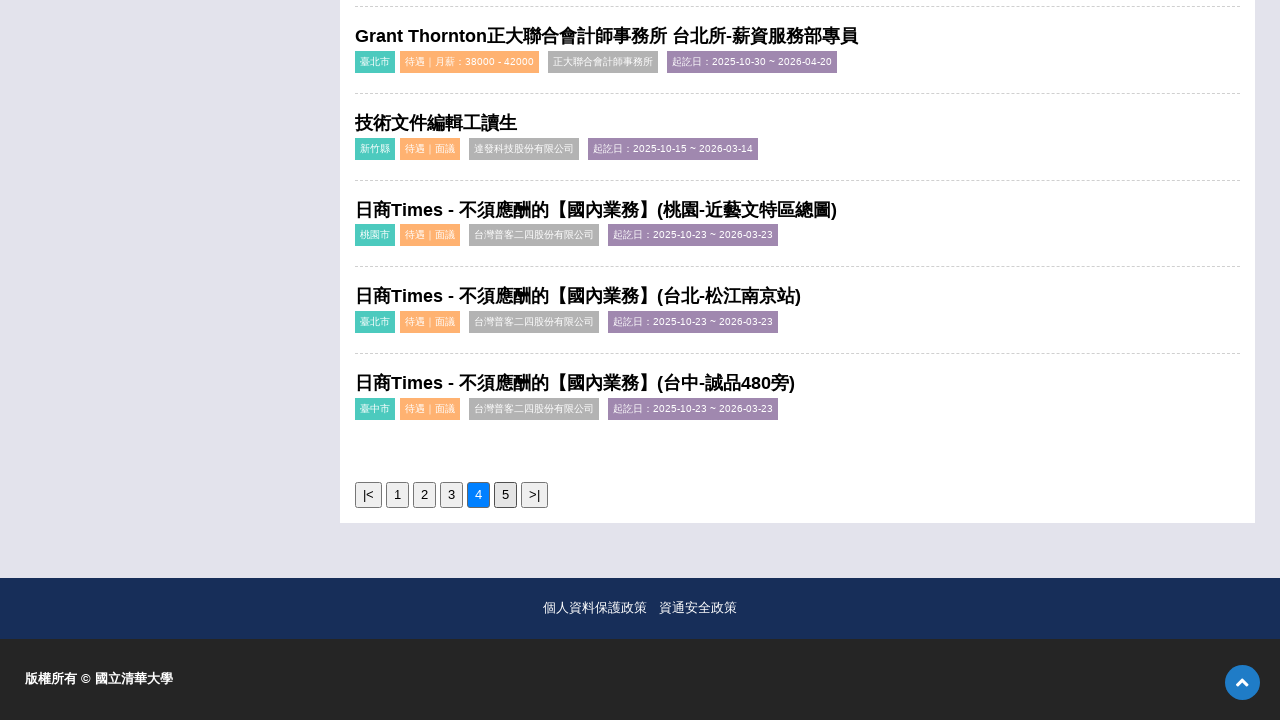

Job articles loaded on page 5
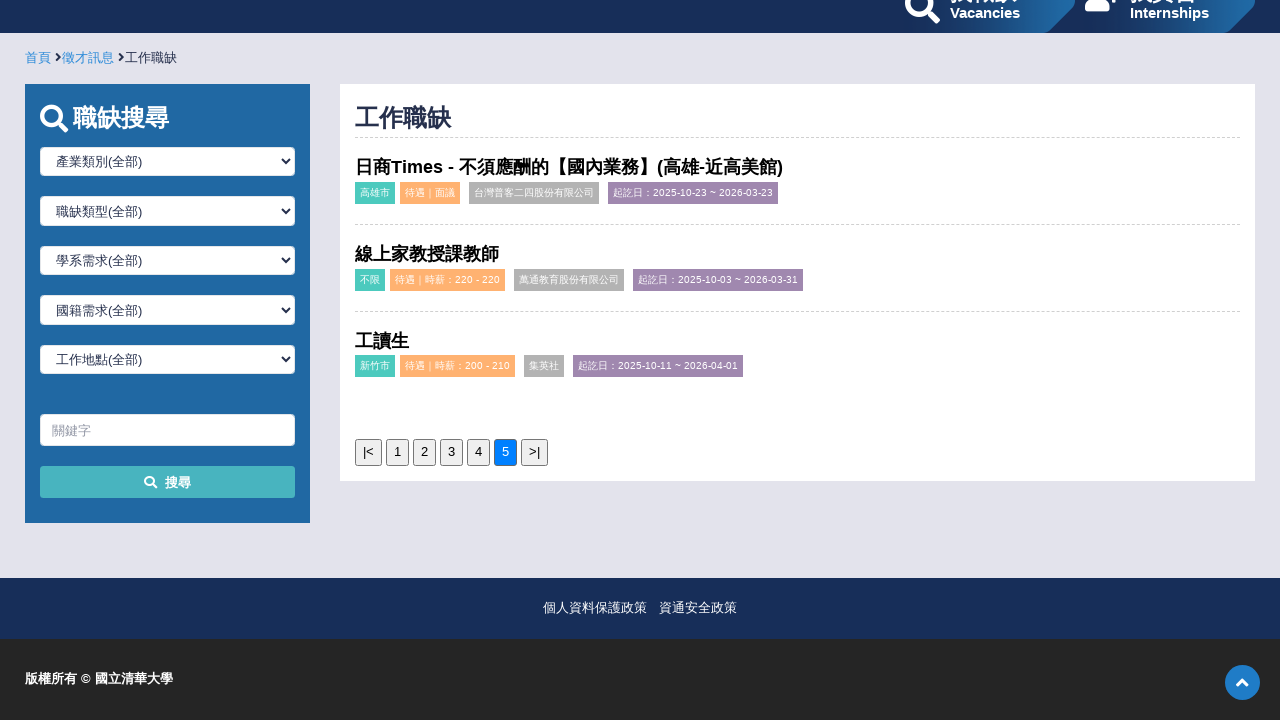

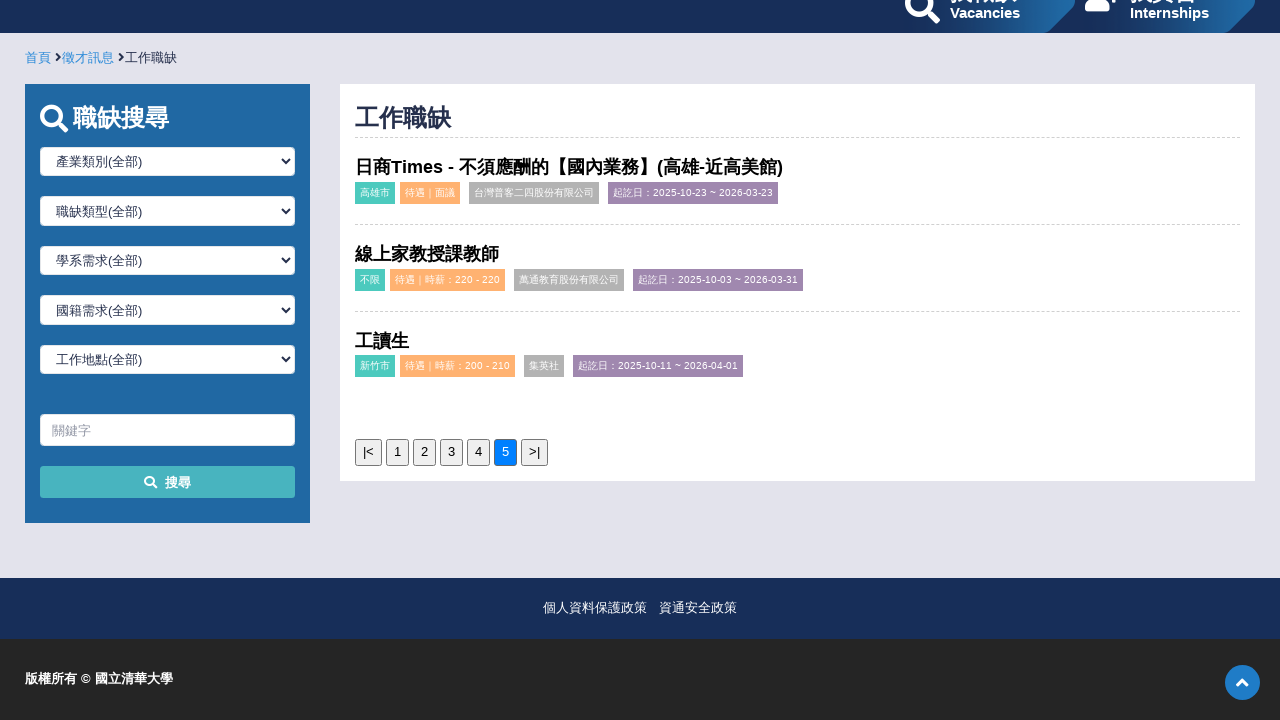